Tests displaying jQuery Growl notification messages on a page by injecting jQuery, jQuery Growl library, and its styles, then triggering notification messages.

Starting URL: http://the-internet.herokuapp.com

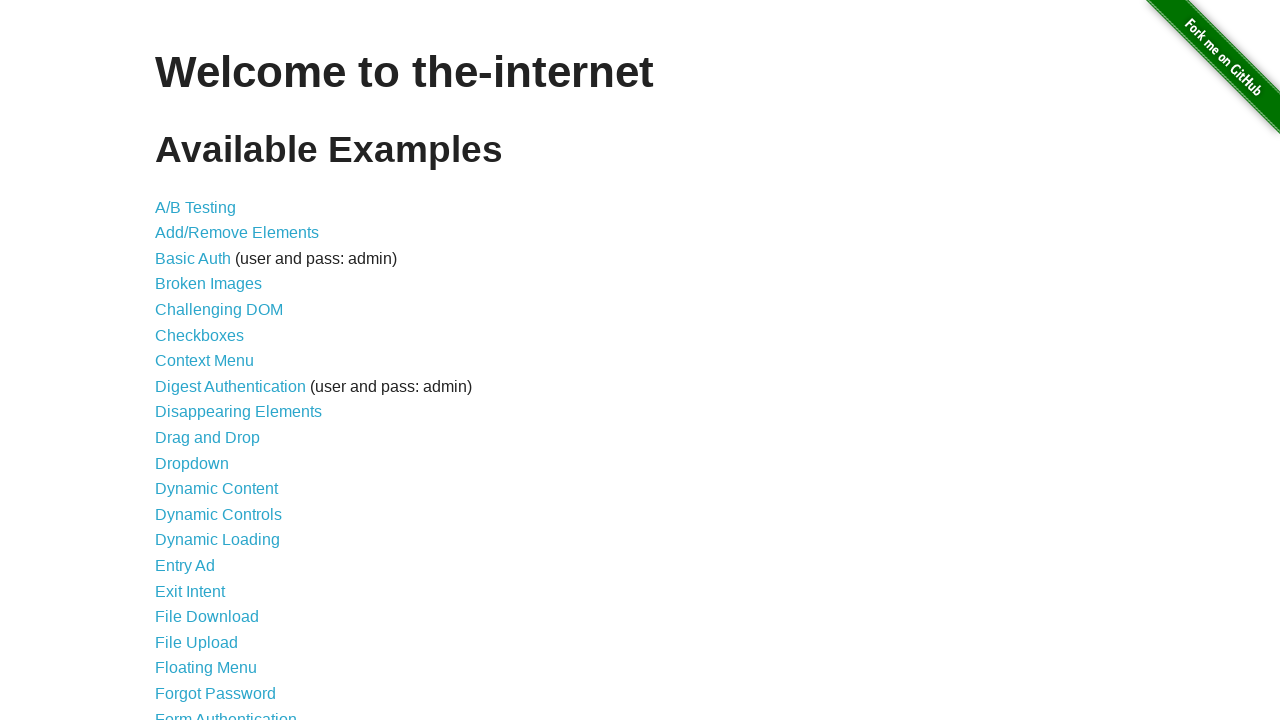

Injected jQuery library into page
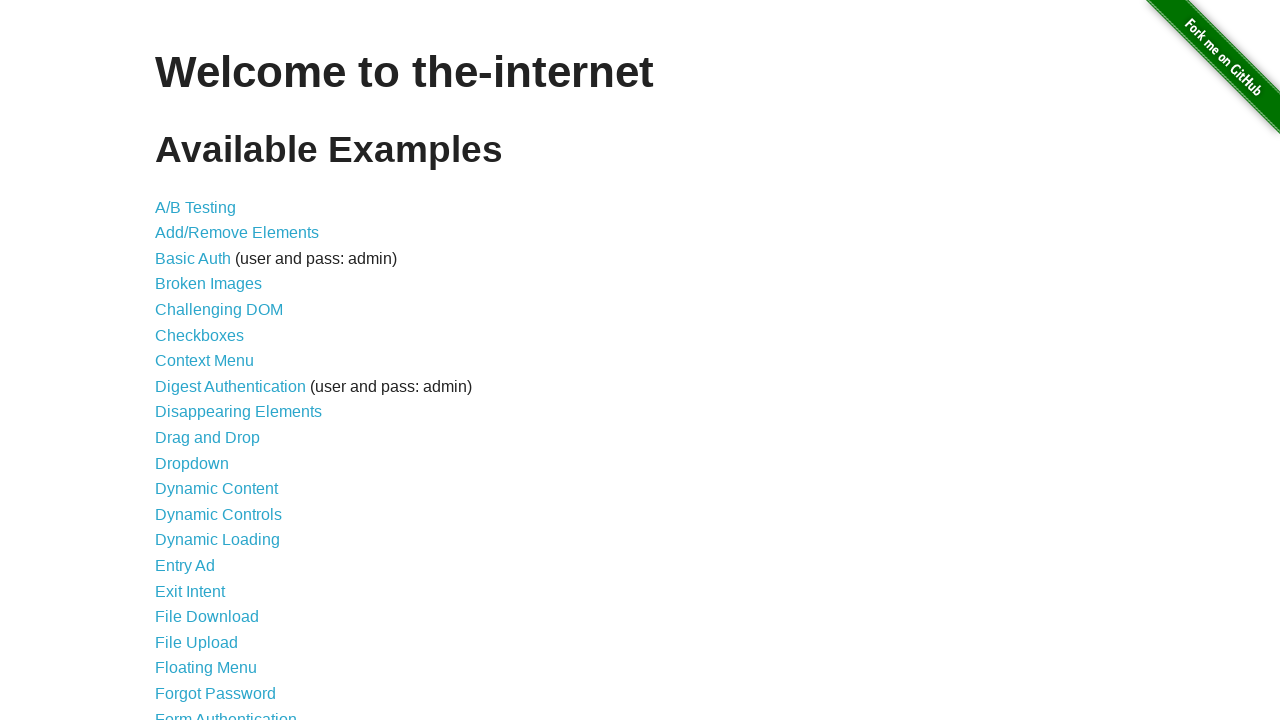

jQuery library loaded successfully
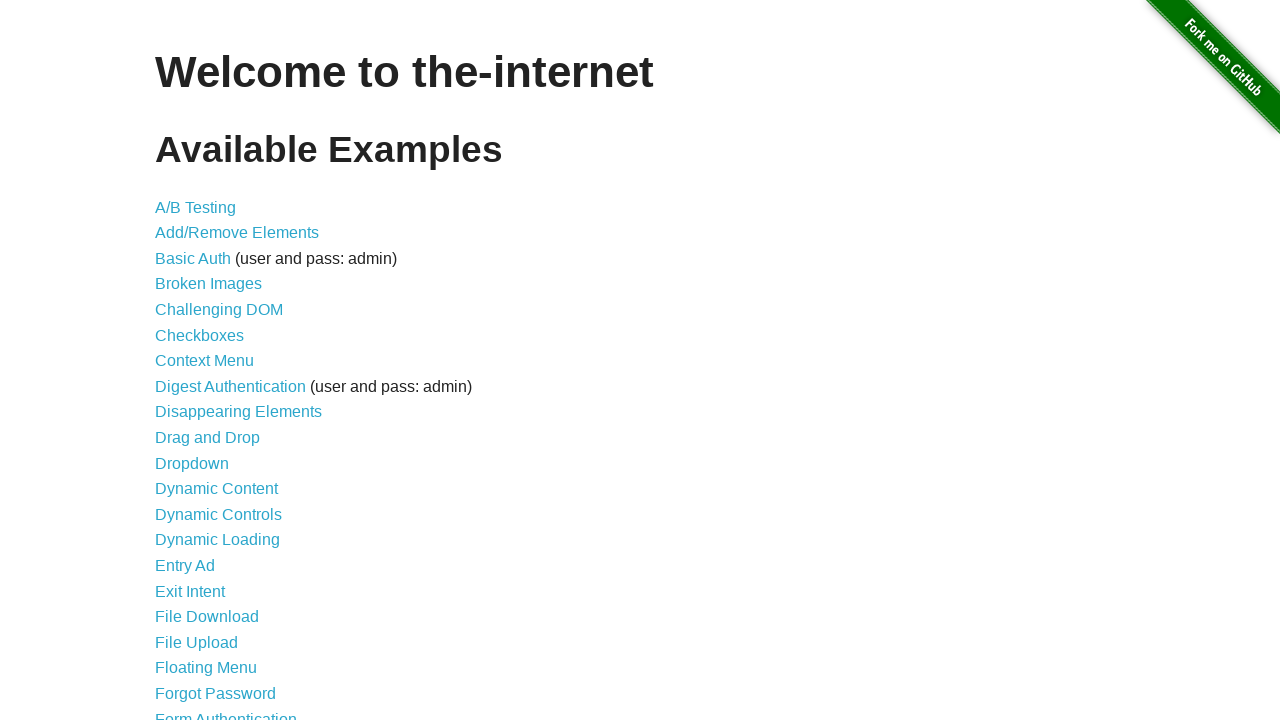

Injected jQuery Growl library into page
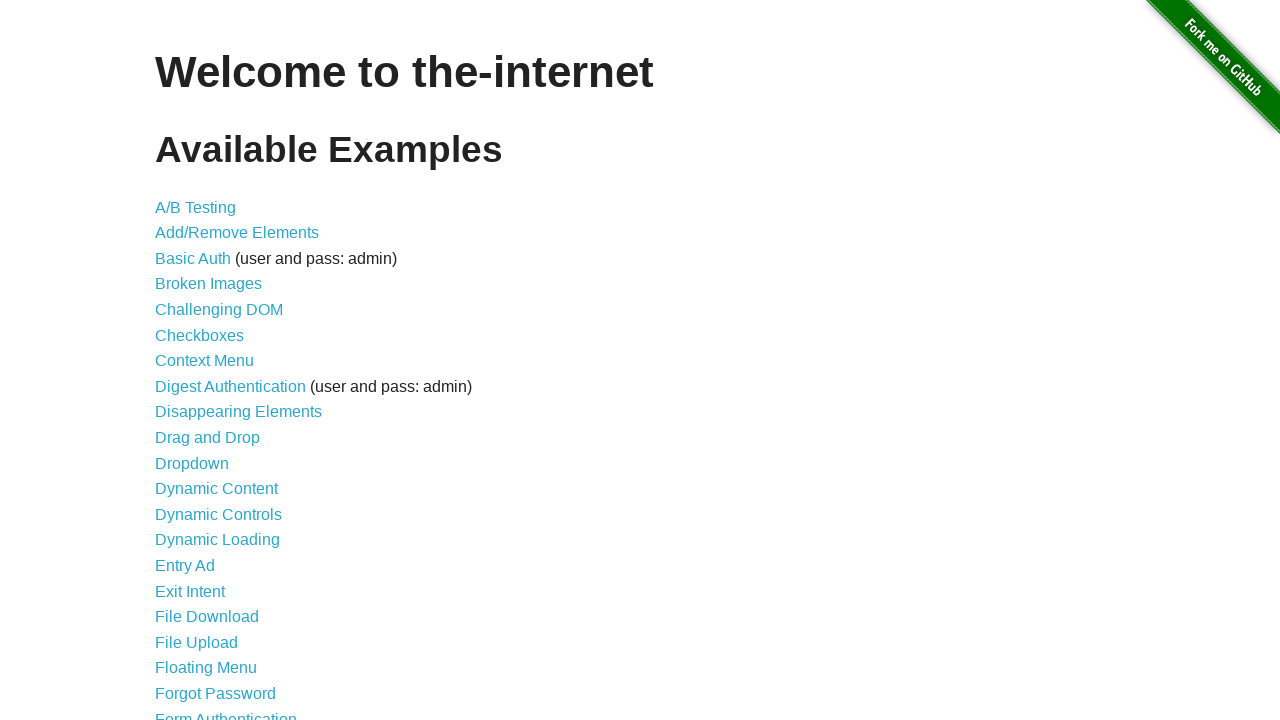

Injected jQuery Growl CSS styles into page
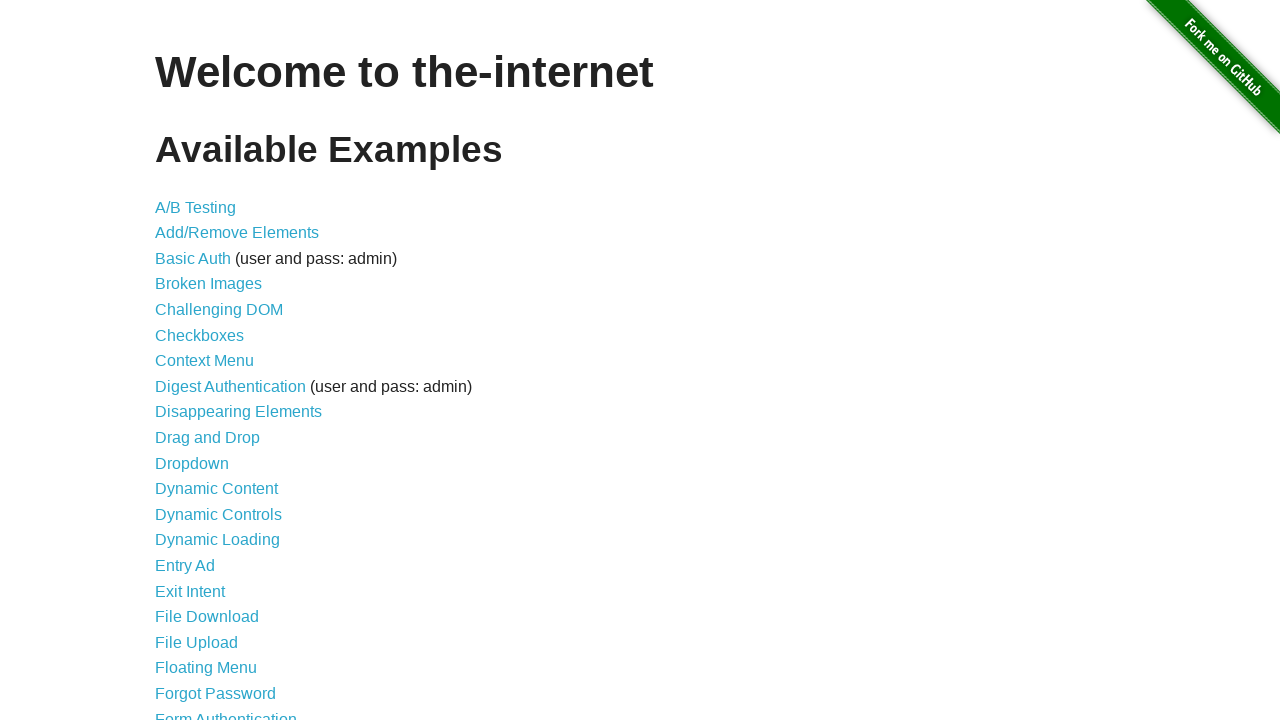

jQuery Growl function is available
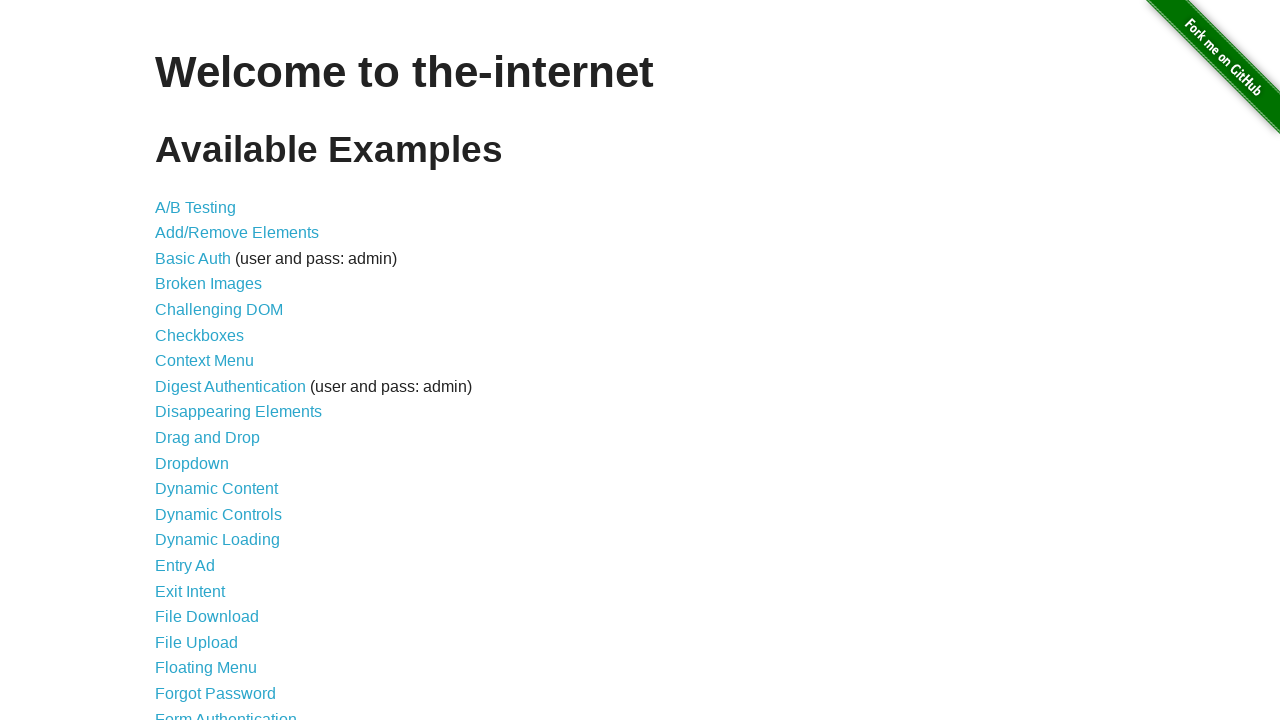

Displayed default jQuery Growl notification with title 'GET'
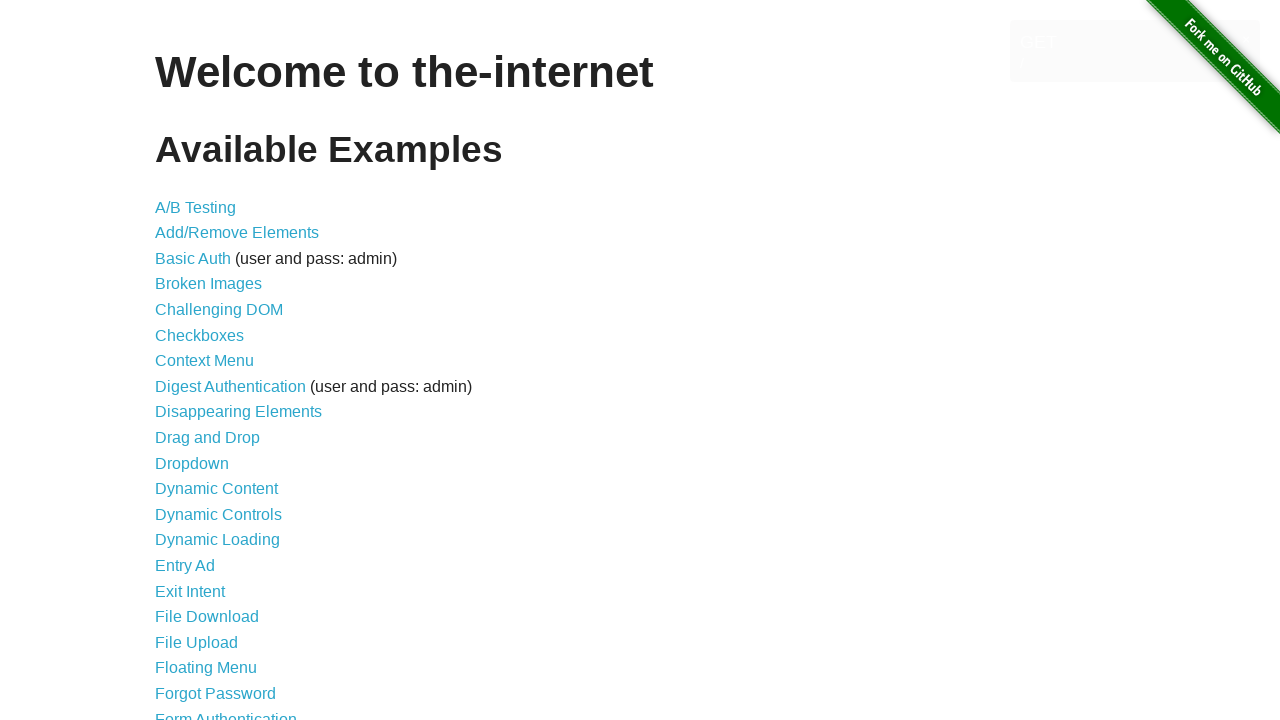

Displayed error jQuery Growl notification
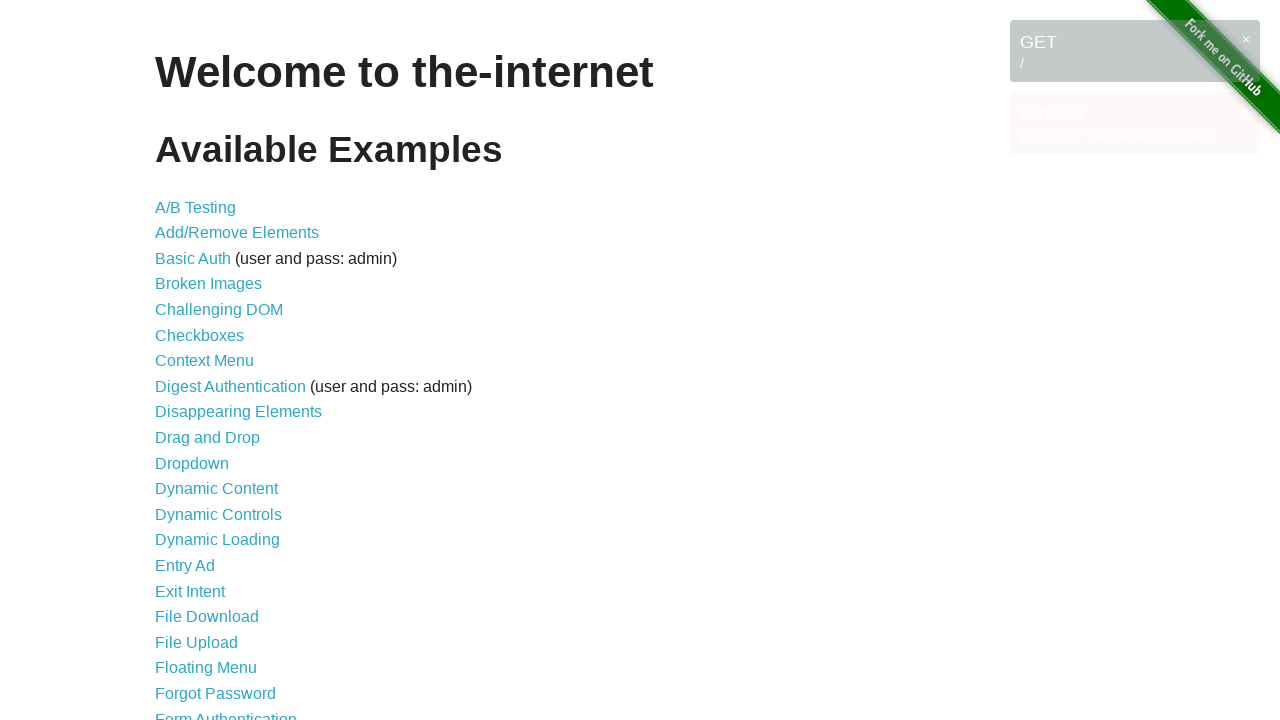

Displayed notice jQuery Growl notification
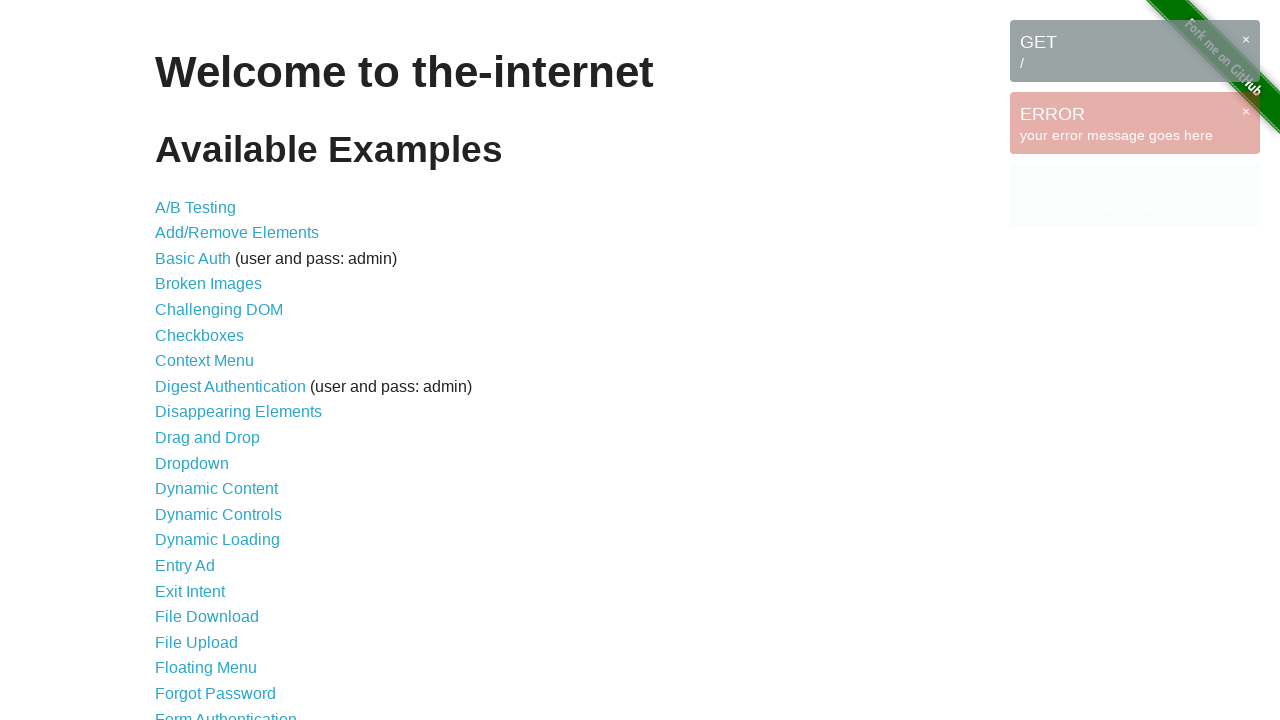

Displayed warning jQuery Growl notification
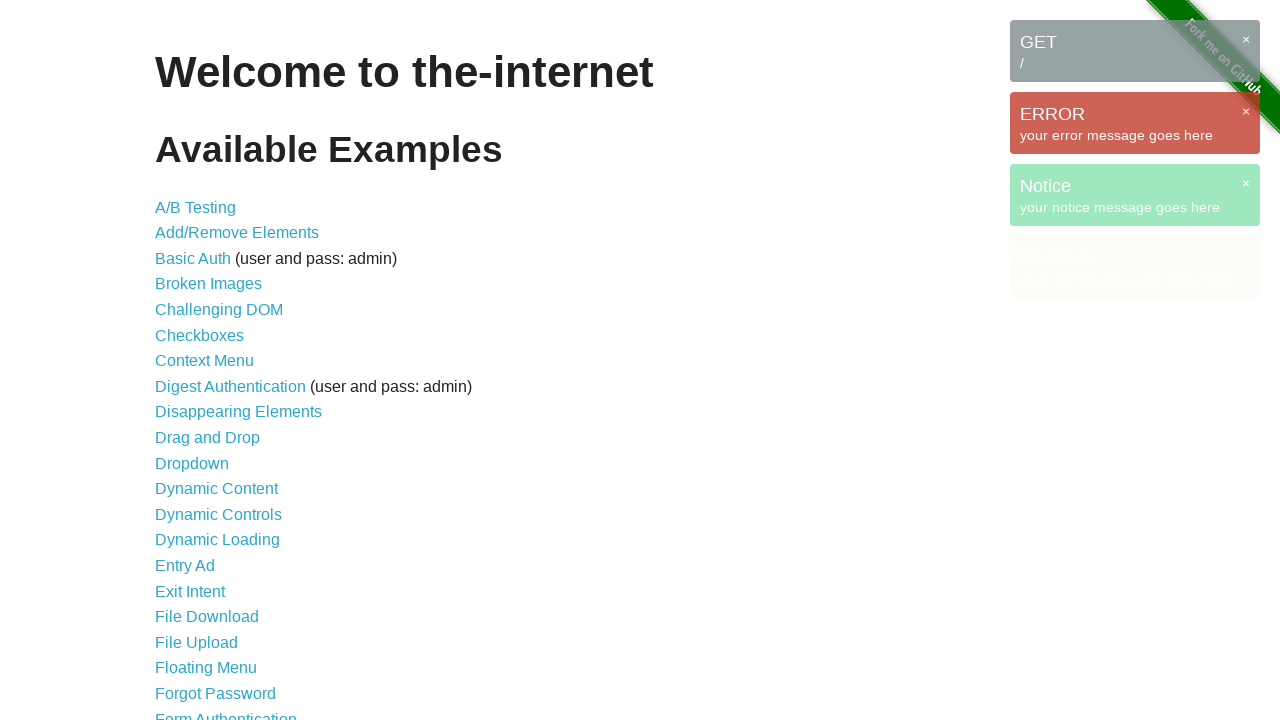

All jQuery Growl notification messages are visible on page
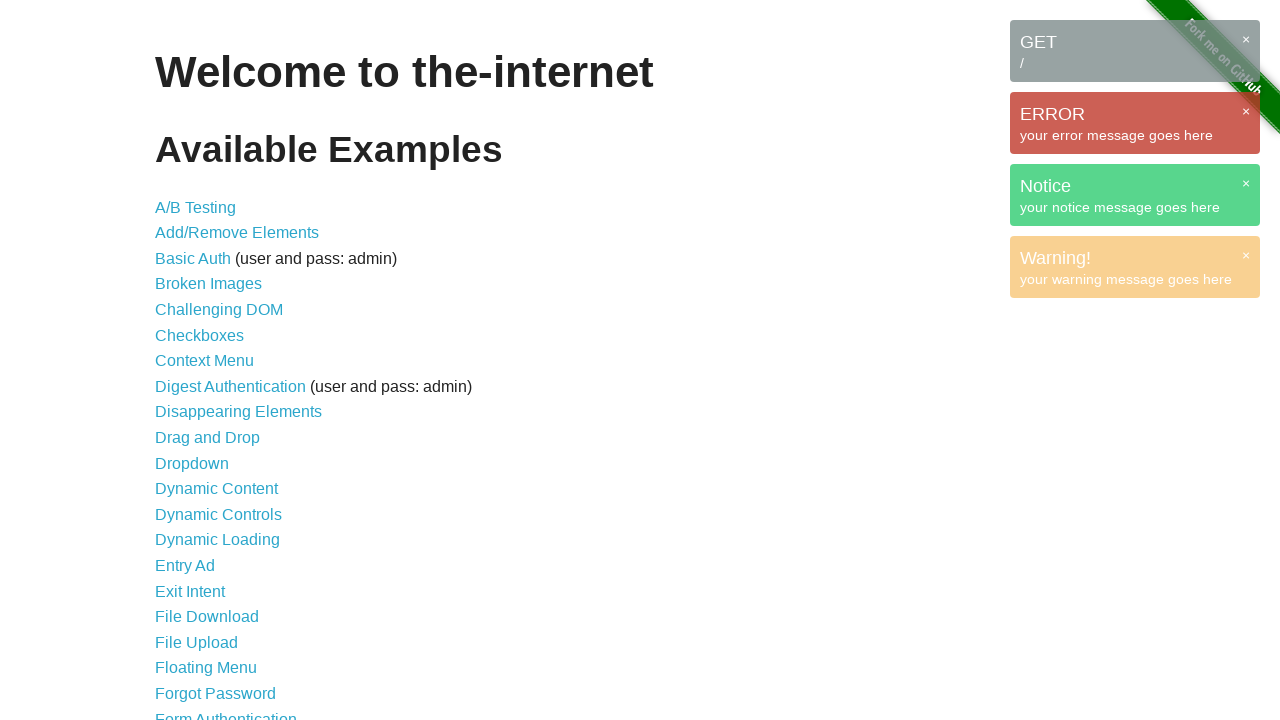

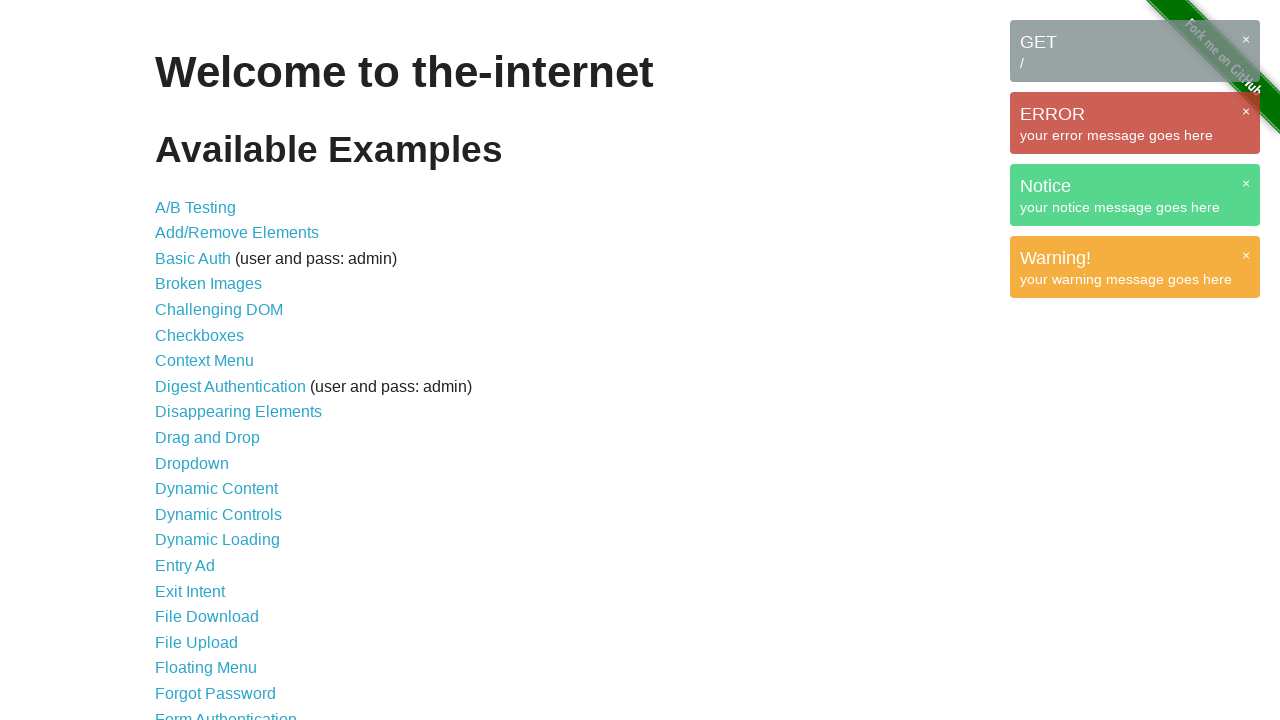